Tests a math challenge form by reading an input value, calculating a mathematical result using logarithm and sine functions, filling in the answer, checking a checkbox, selecting a radio button, and submitting the form.

Starting URL: http://suninjuly.github.io/math.html

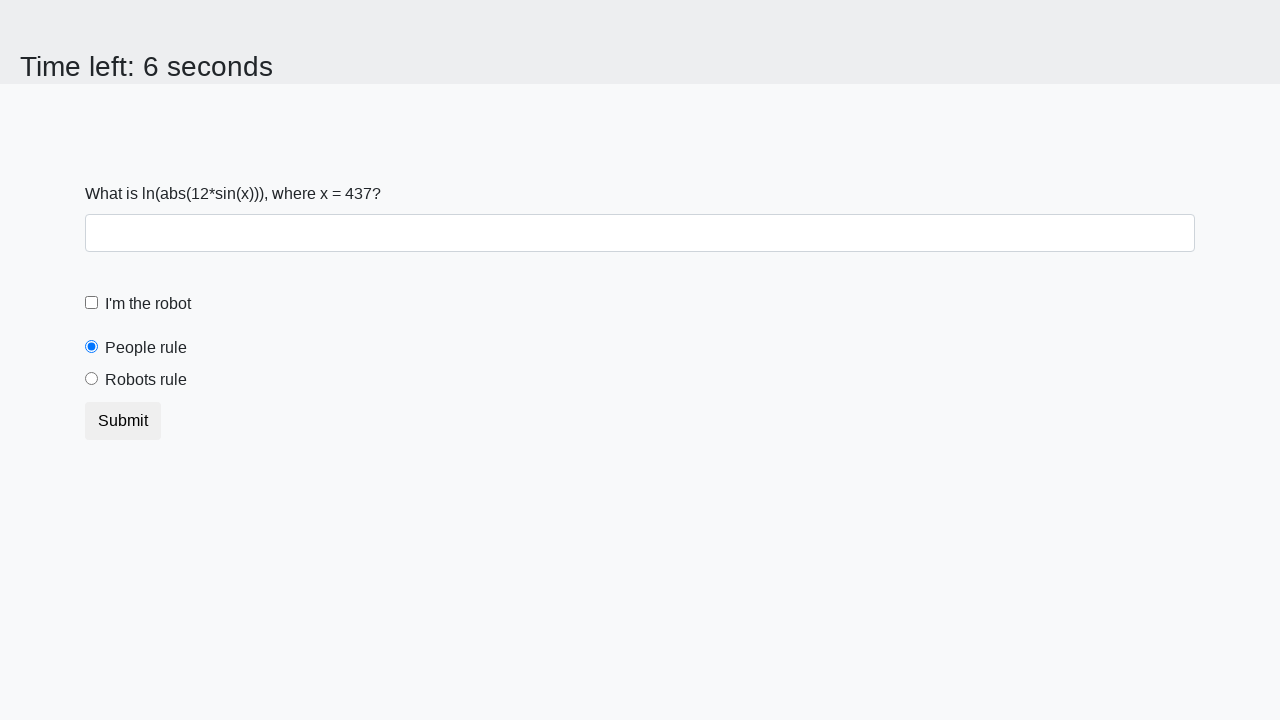

Located the x value input element
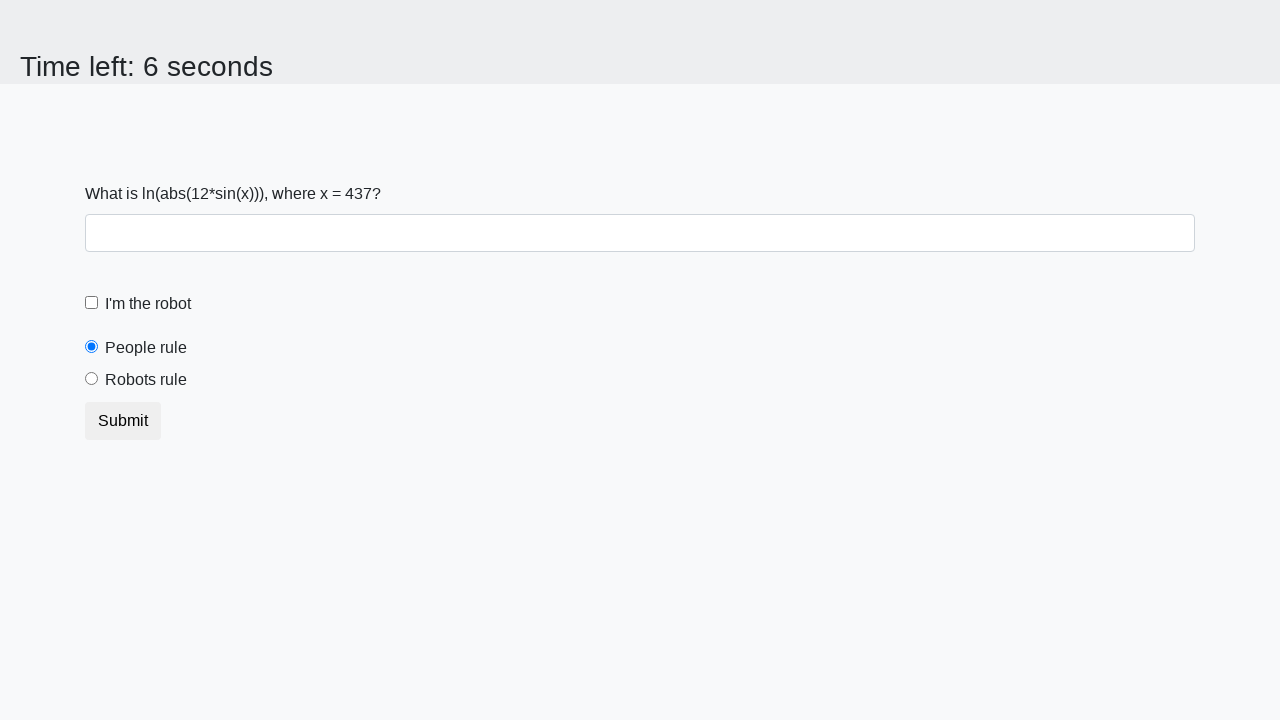

Read x value from page: 437
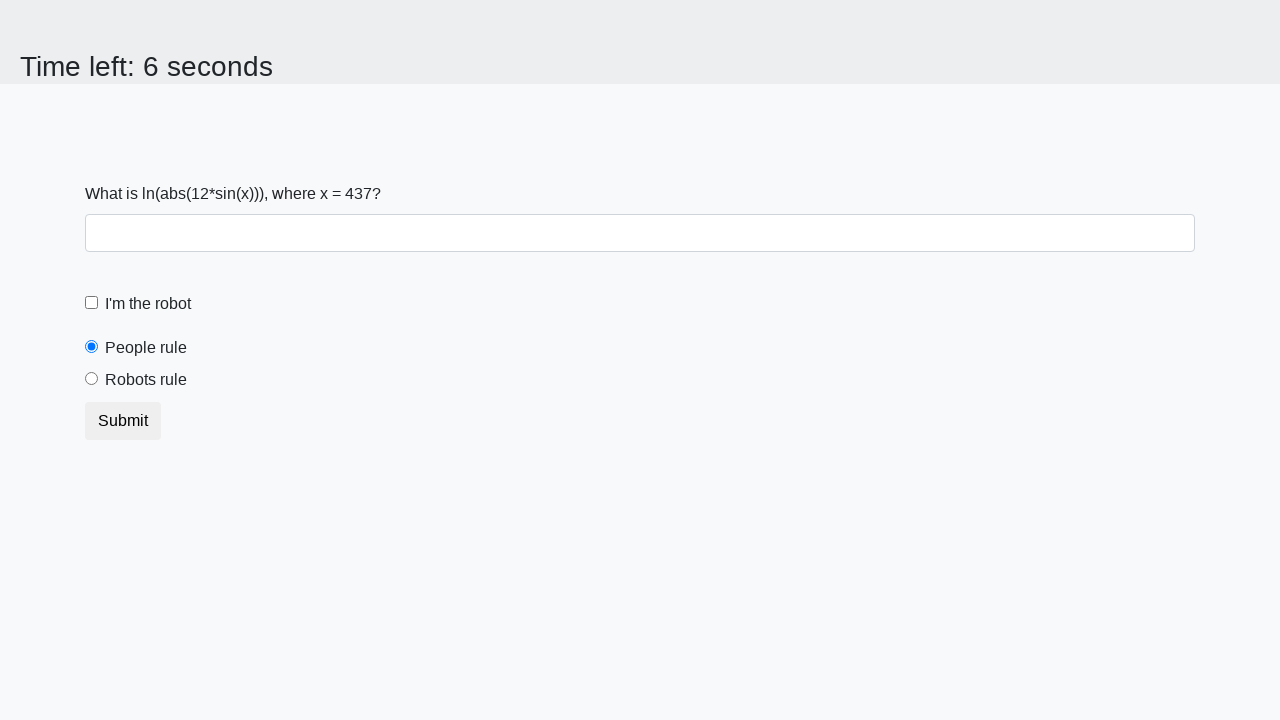

Calculated answer using logarithm and sine functions: 1.3241766186067516
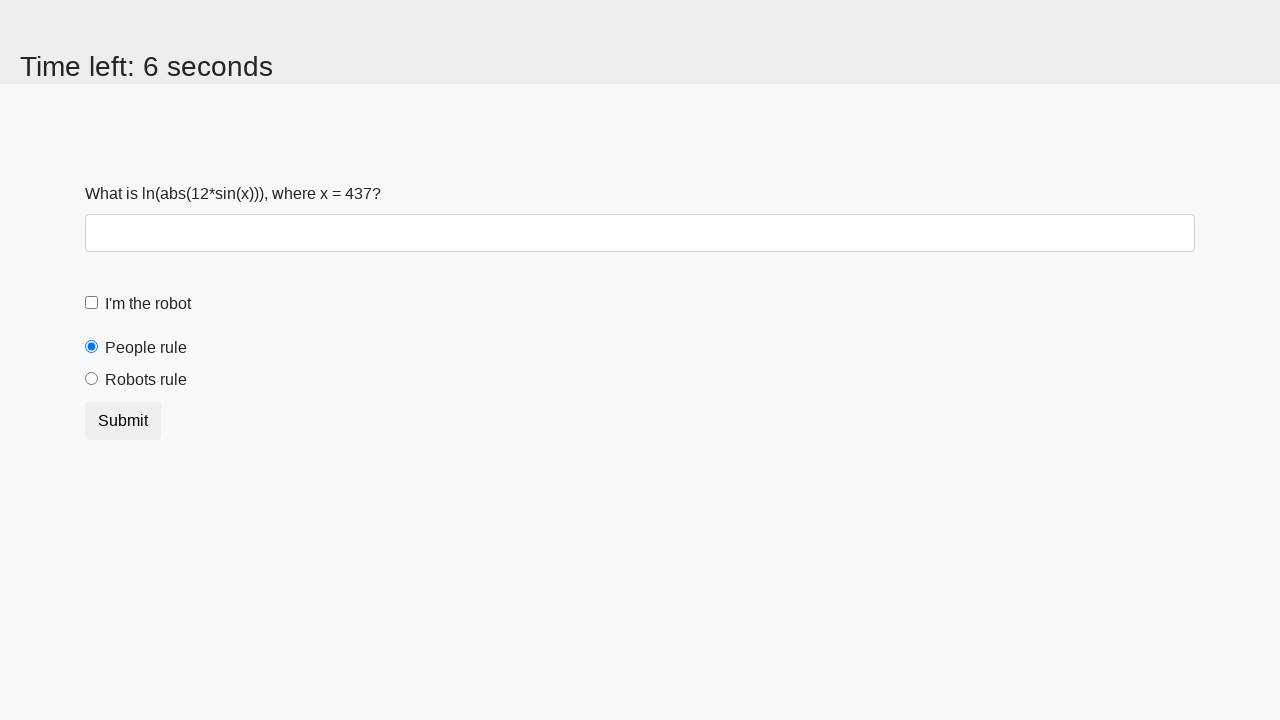

Filled in the calculated answer on #answer
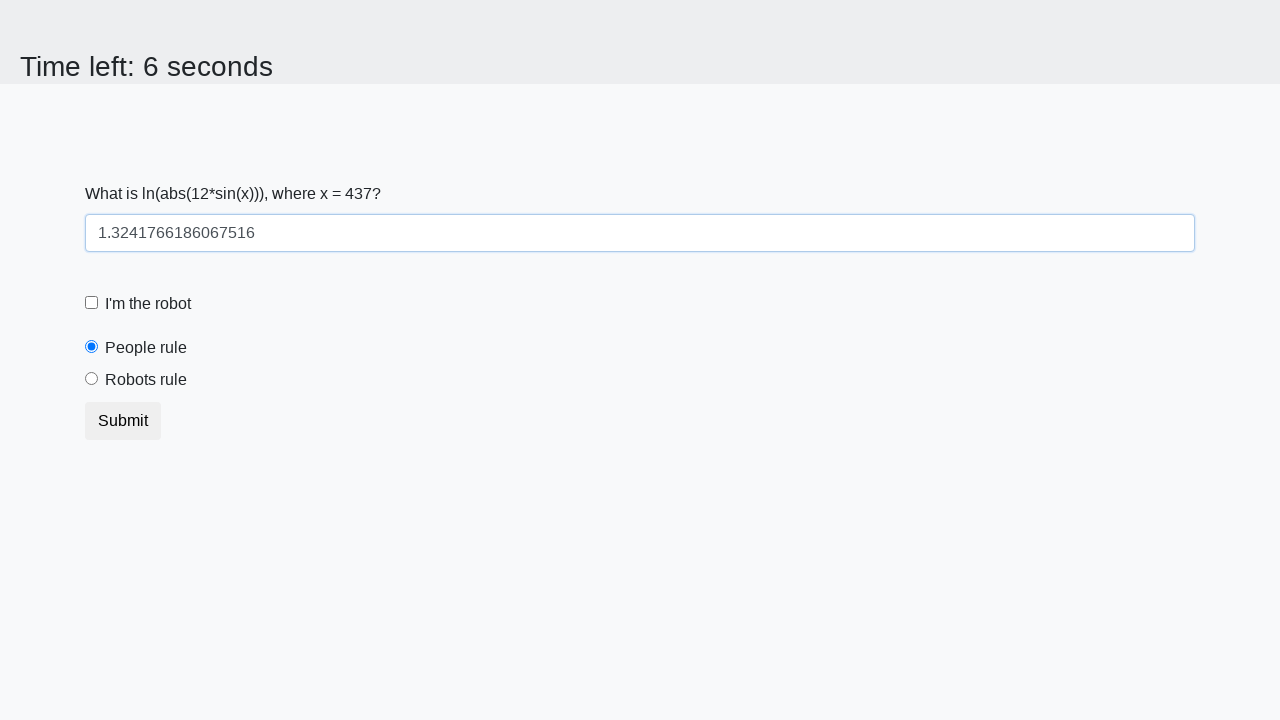

Checked the robot checkbox at (92, 303) on #robotCheckbox
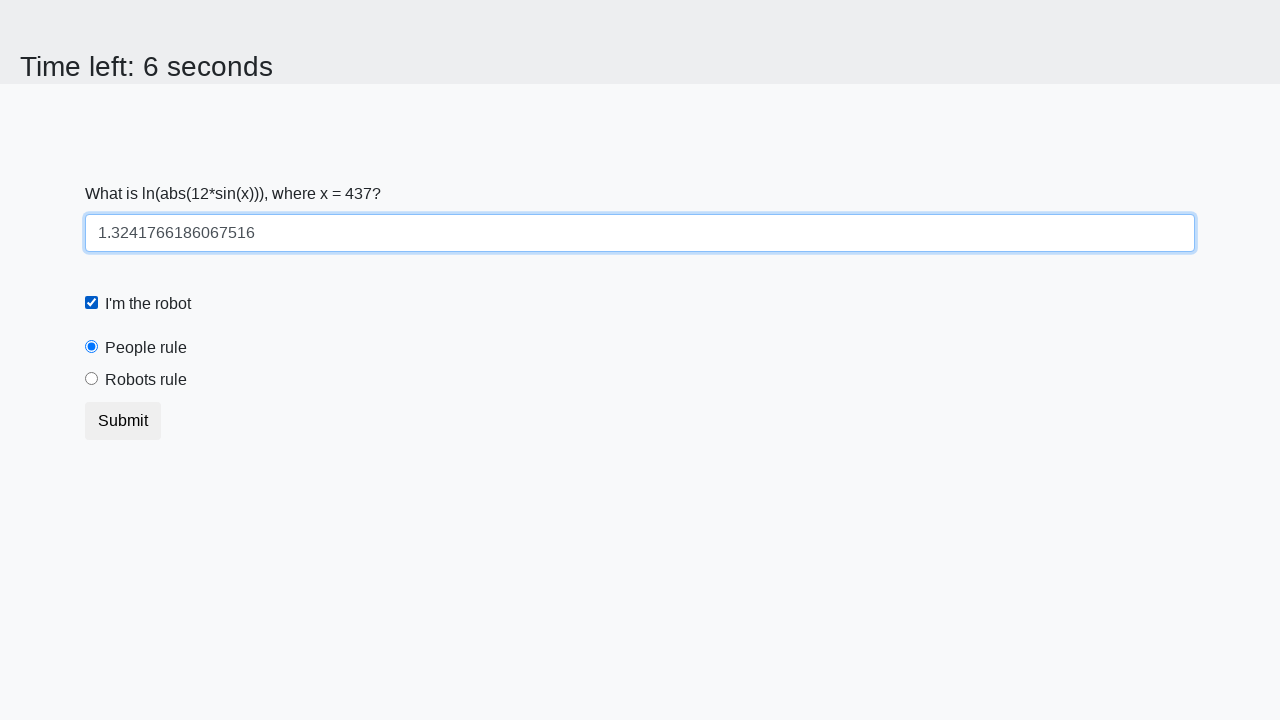

Selected the robots rule radio button at (92, 379) on #robotsRule
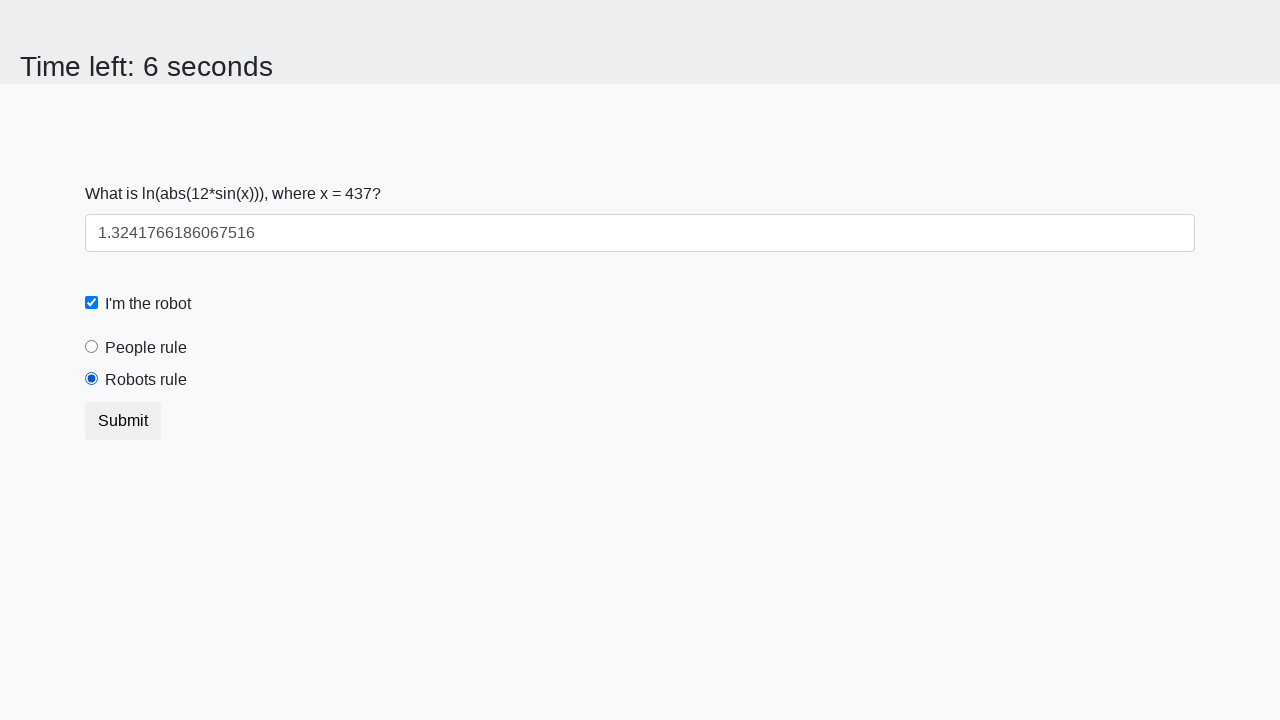

Submitted the form at (123, 421) on .btn
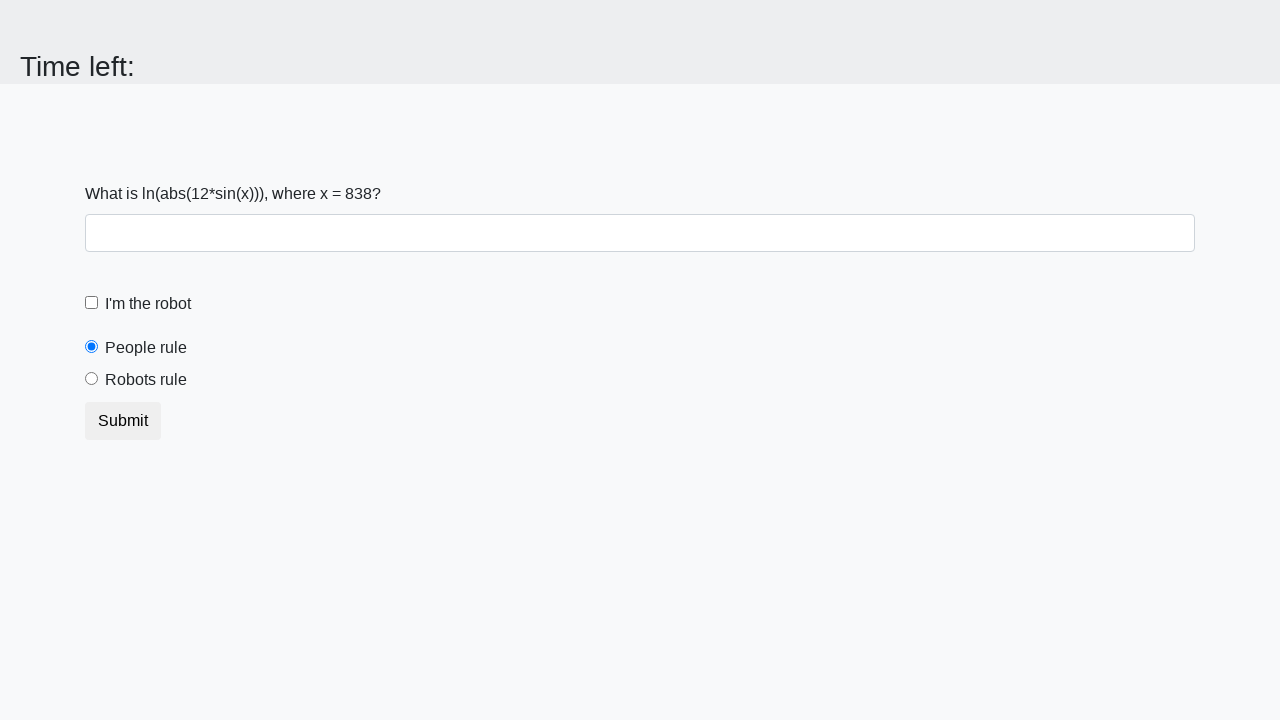

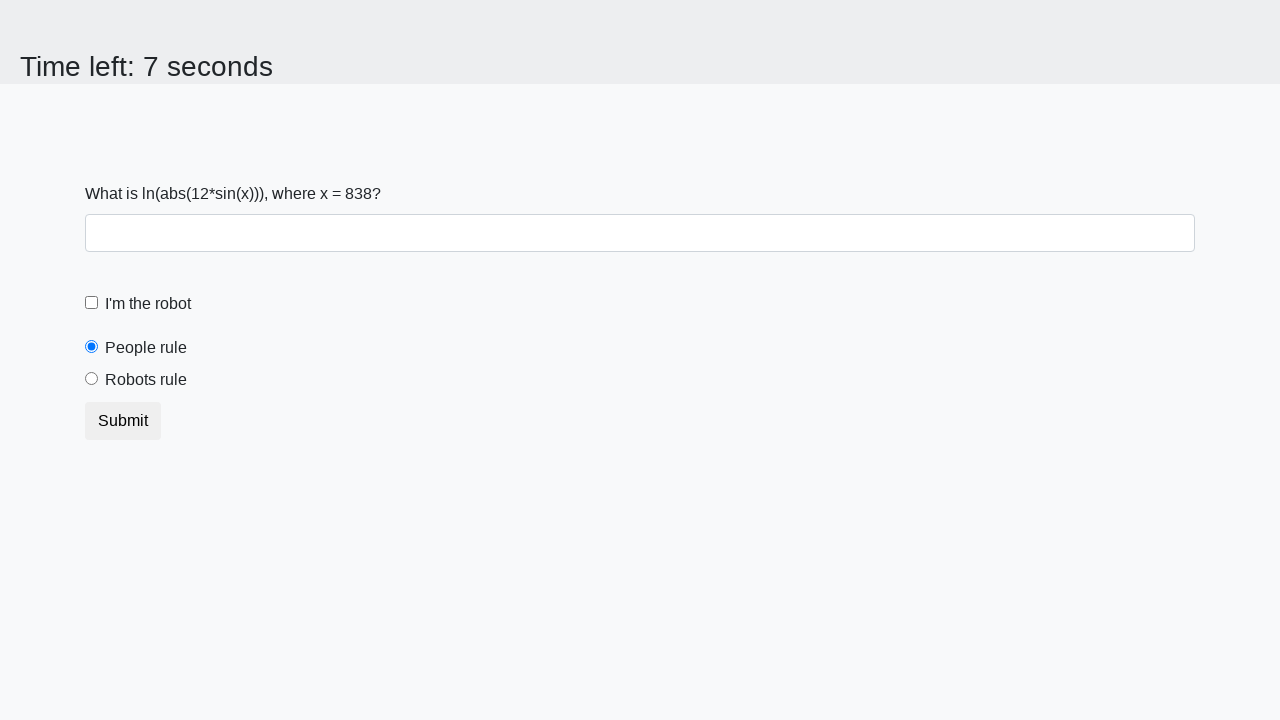